Tests the readonly input field to verify it displays the expected placeholder text

Starting URL: https://bonigarcia.dev/selenium-webdriver-java/web-form.html

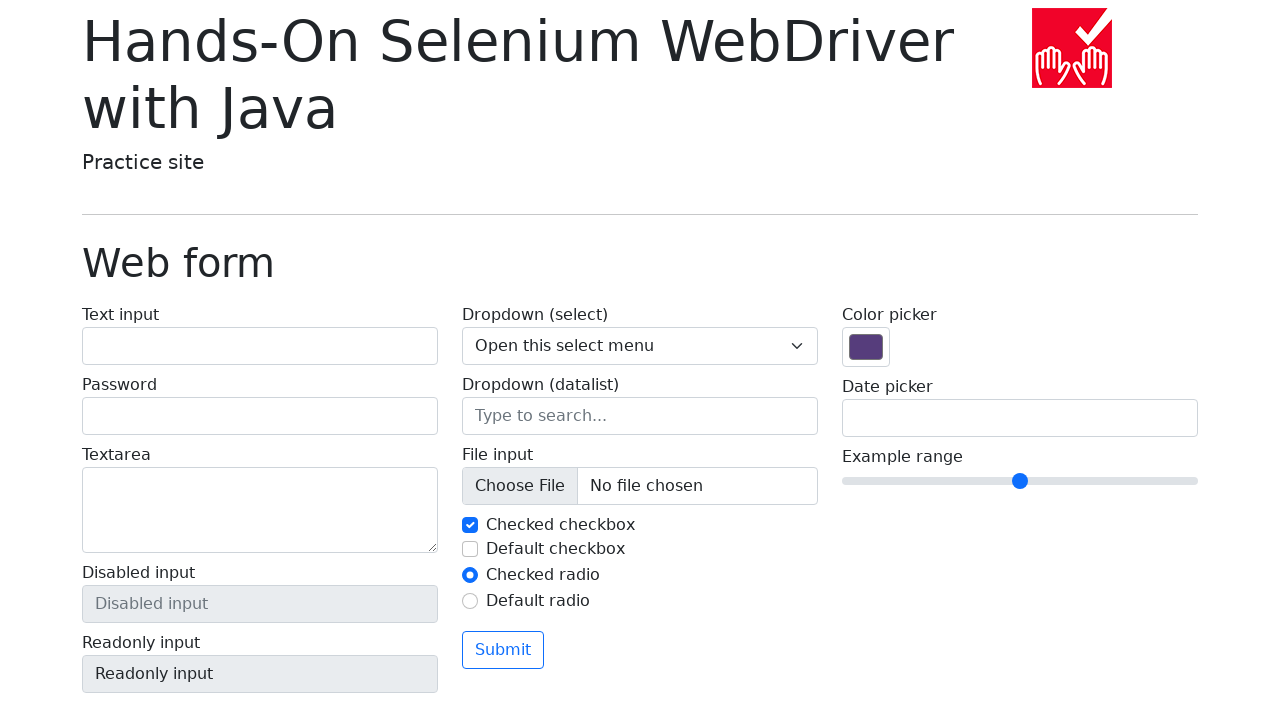

Clicked on readonly input field at (260, 674) on input[name='my-readonly']
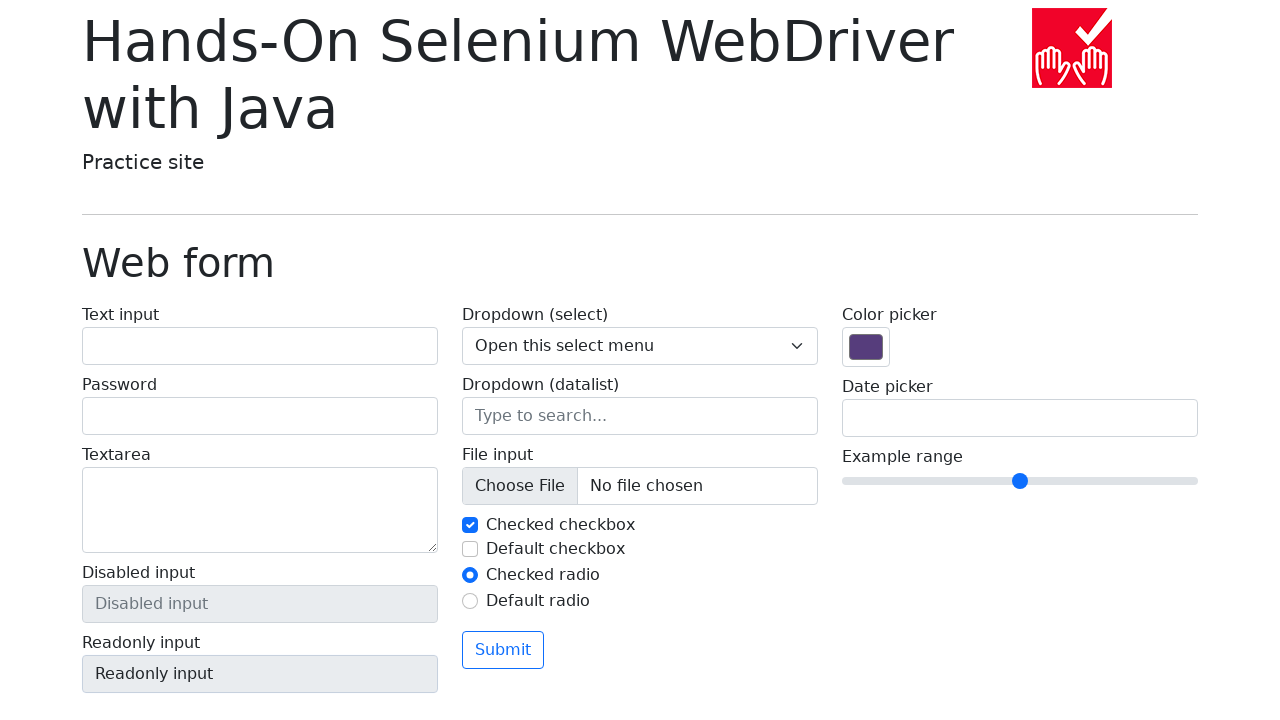

Retrieved value from readonly input field
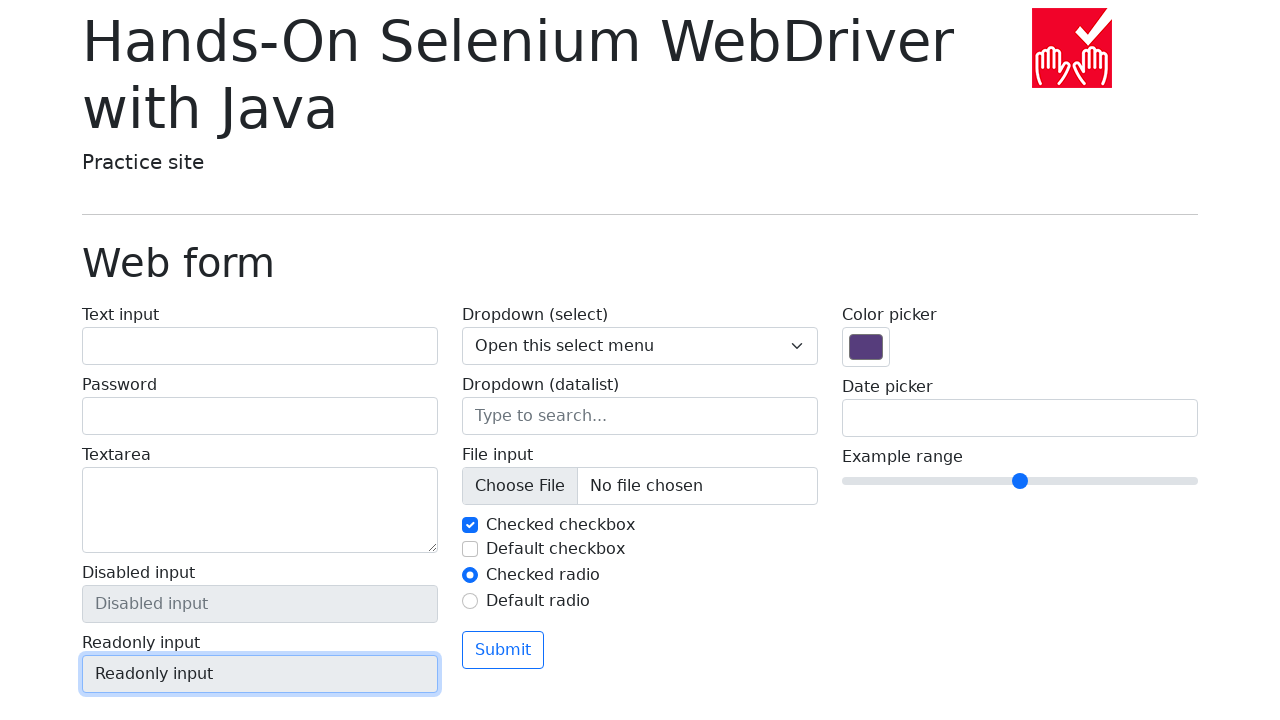

Verified readonly input displays expected placeholder text 'Readonly input'
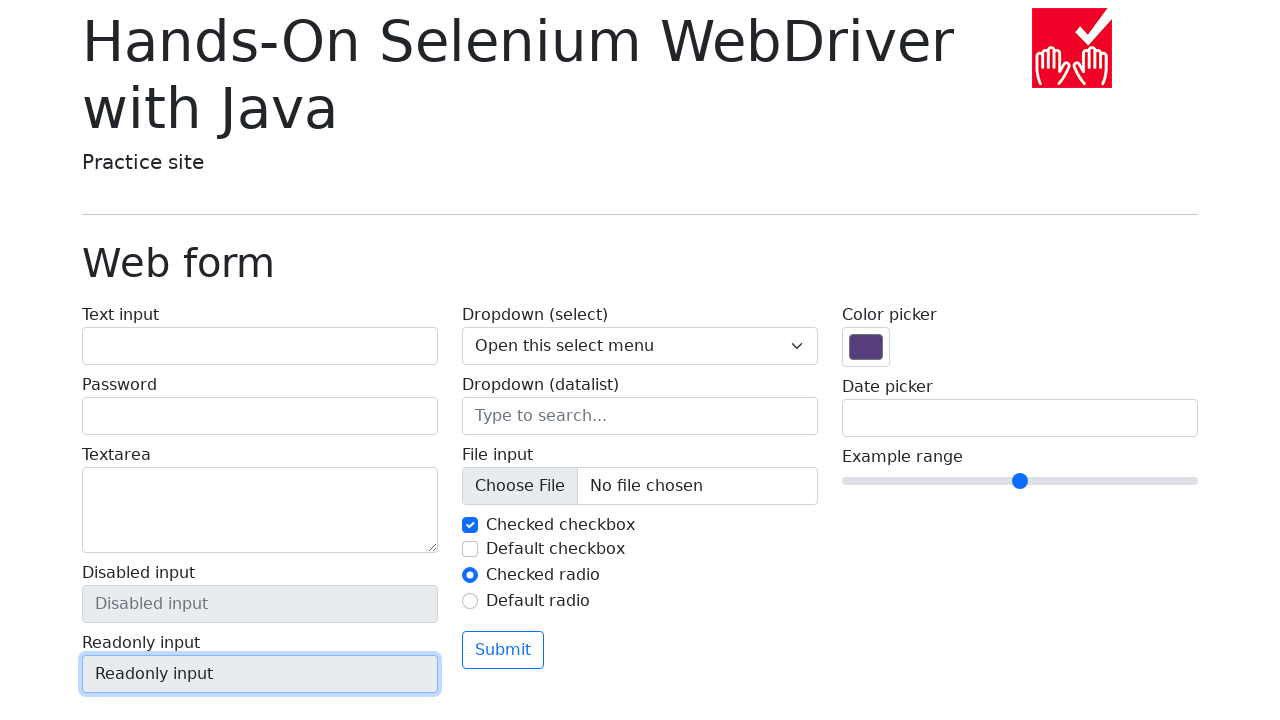

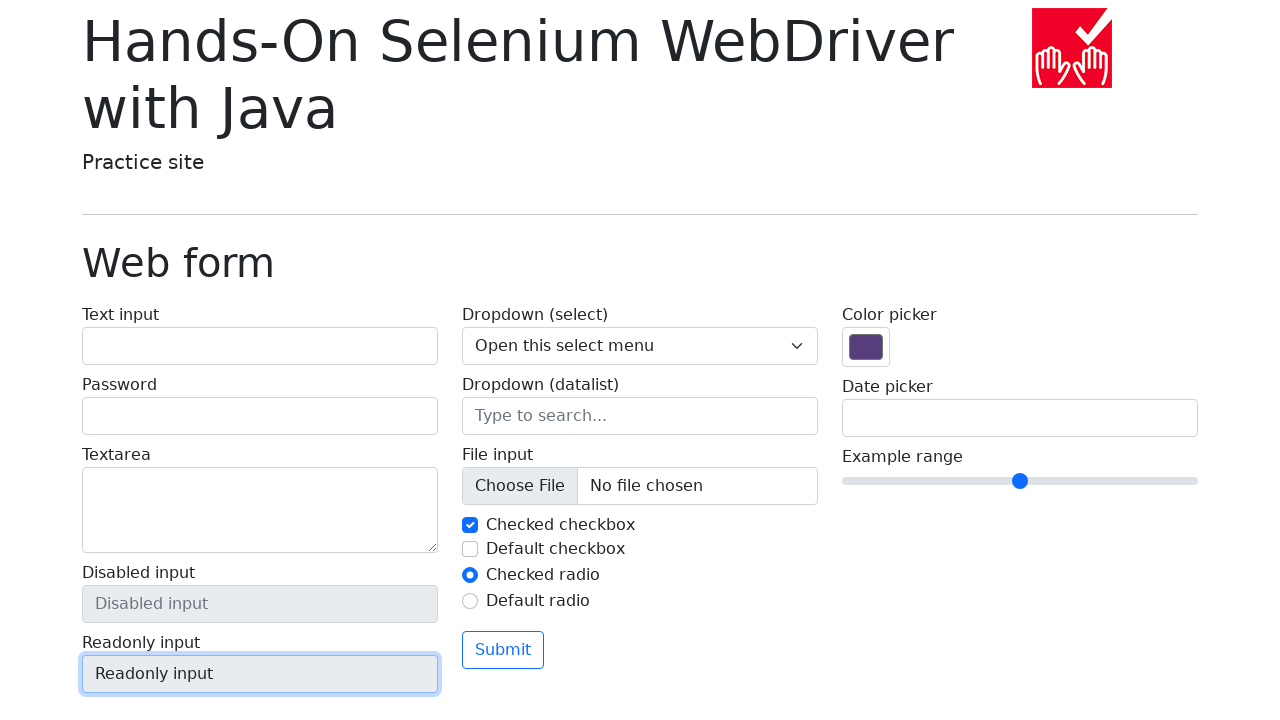